Navigates to the login page and verifies that the current URL contains "login"

Starting URL: https://ineuron-courses.vercel.app/login

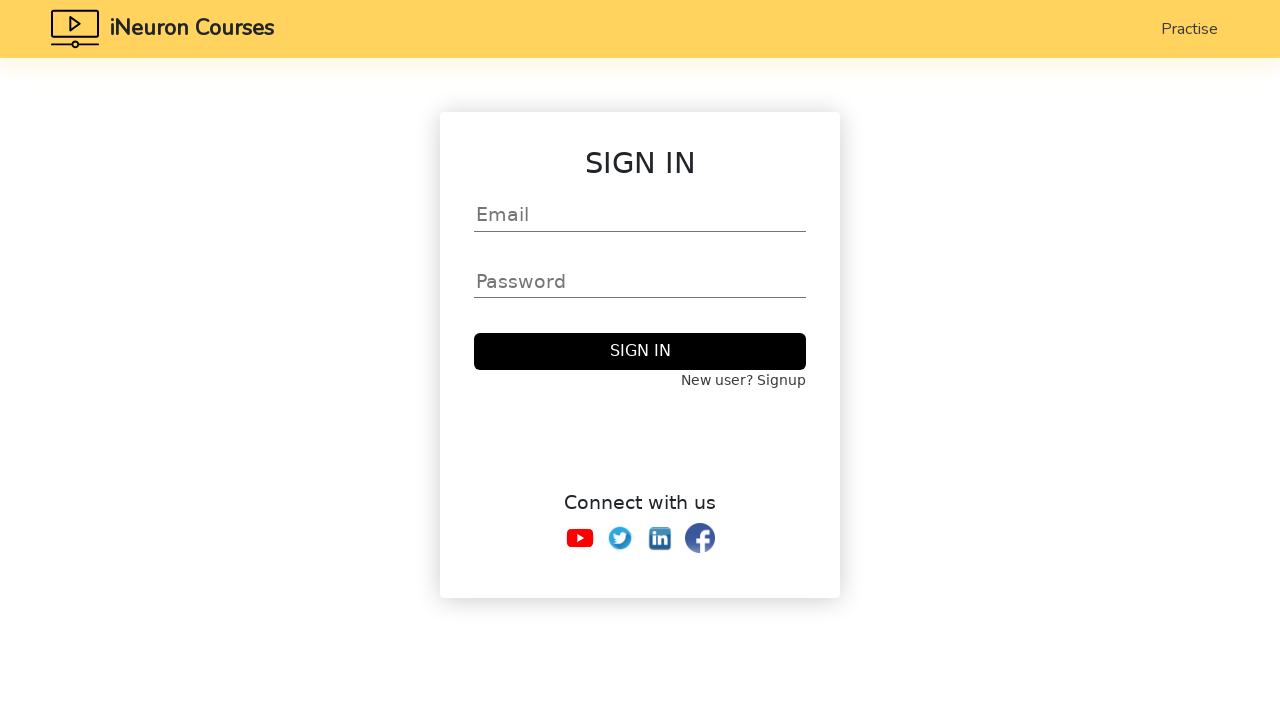

Navigated to login page at https://ineuron-courses.vercel.app/login
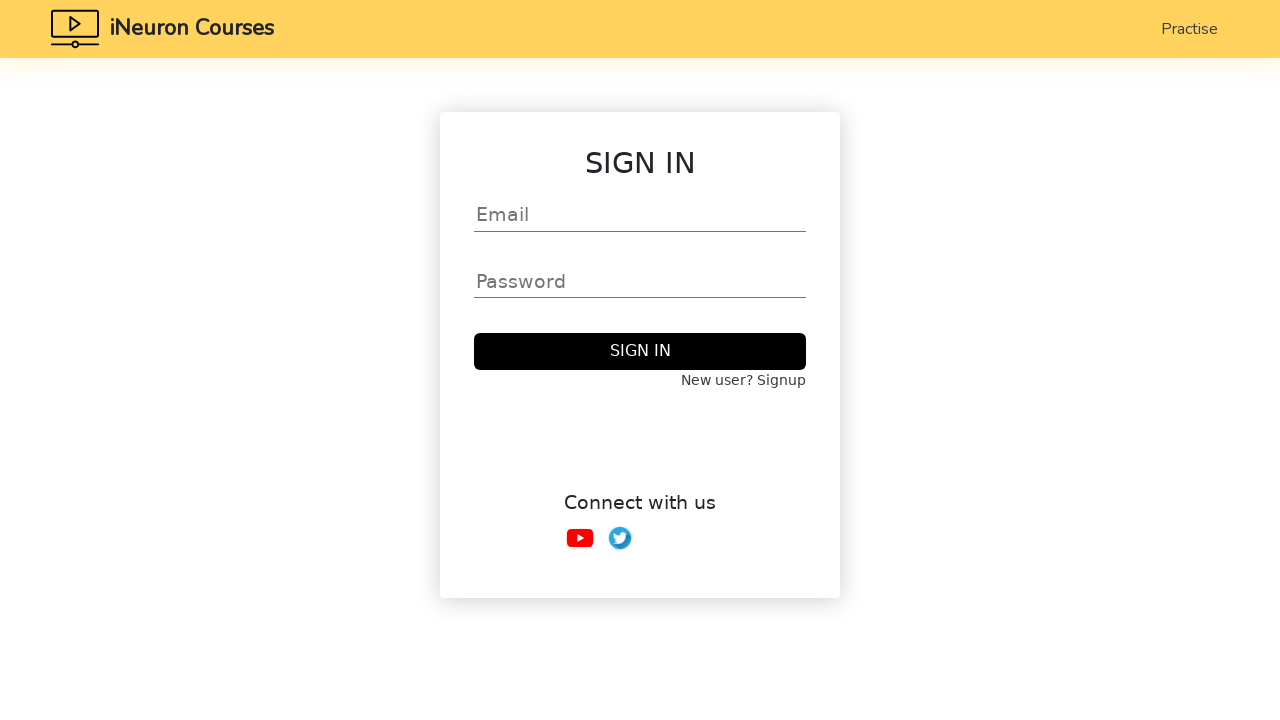

Verified that current URL contains 'login'
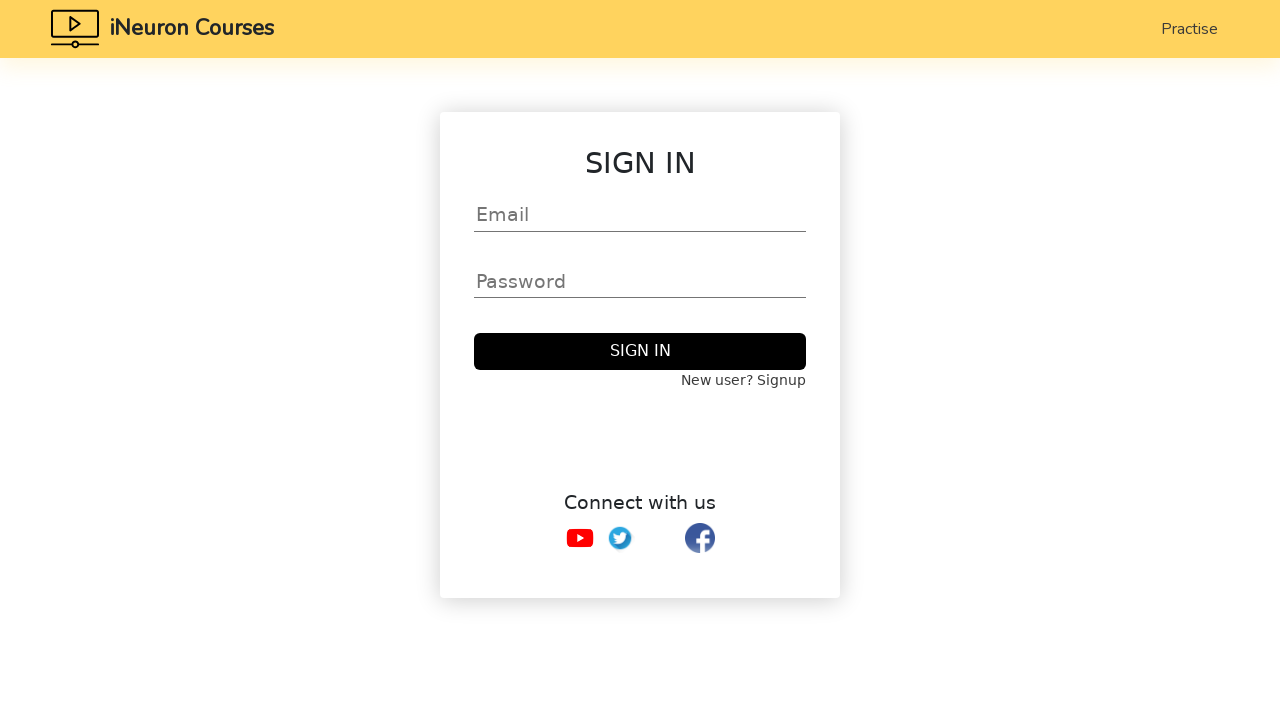

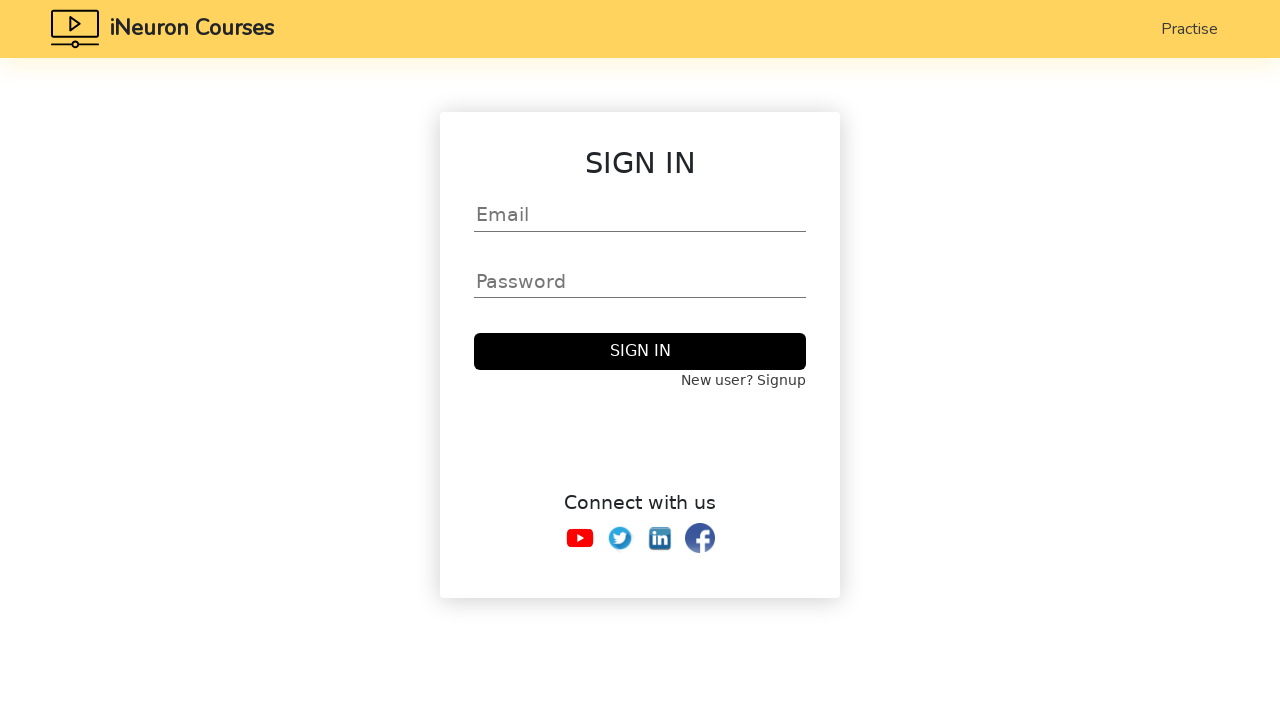